Tests the Playwright documentation website by verifying the page title, checking the "Get Started" link attributes, clicking it, and verifying navigation to the intro page.

Starting URL: https://playwright.dev

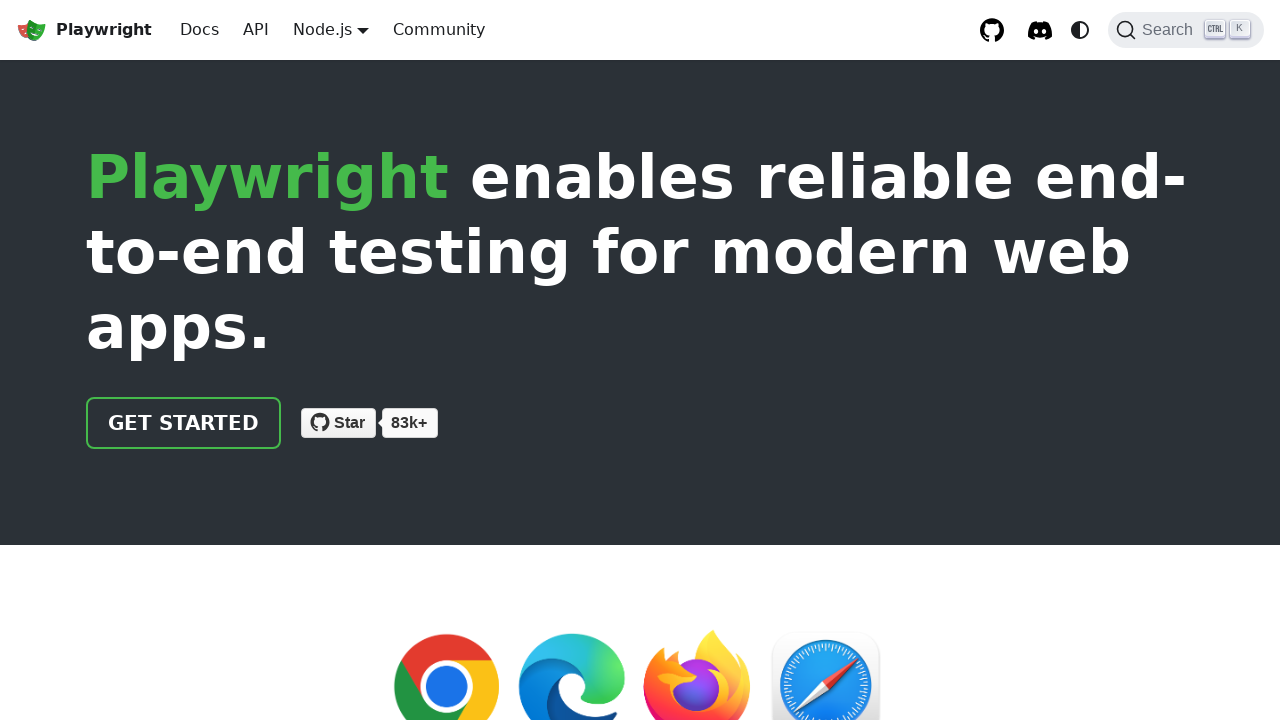

Waited for page load state
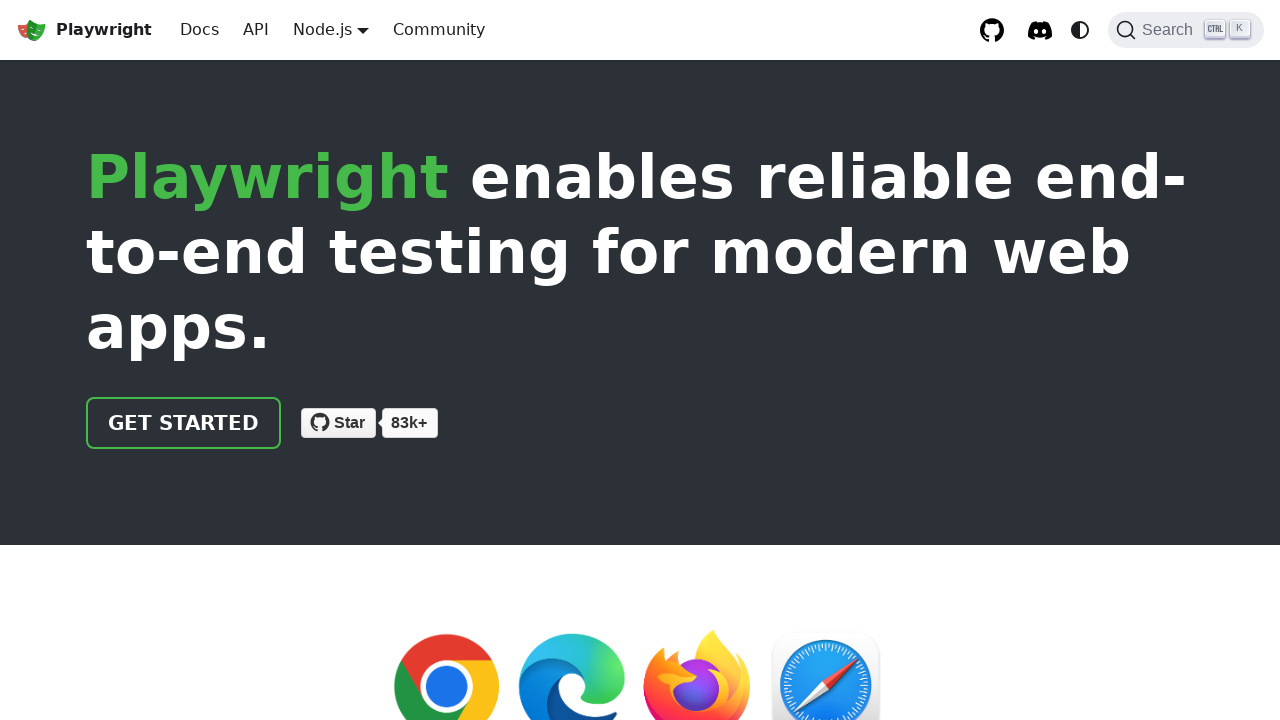

Verified page title contains 'Playwright'
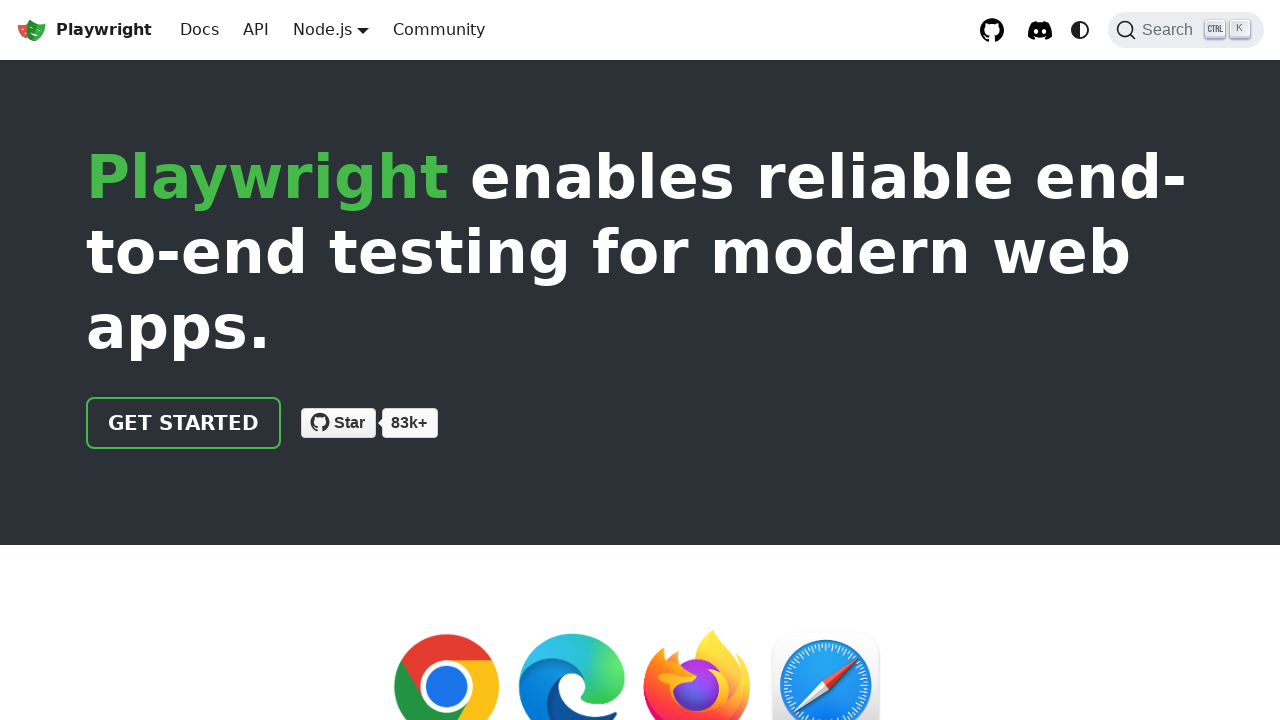

Located the 'Get Started' link
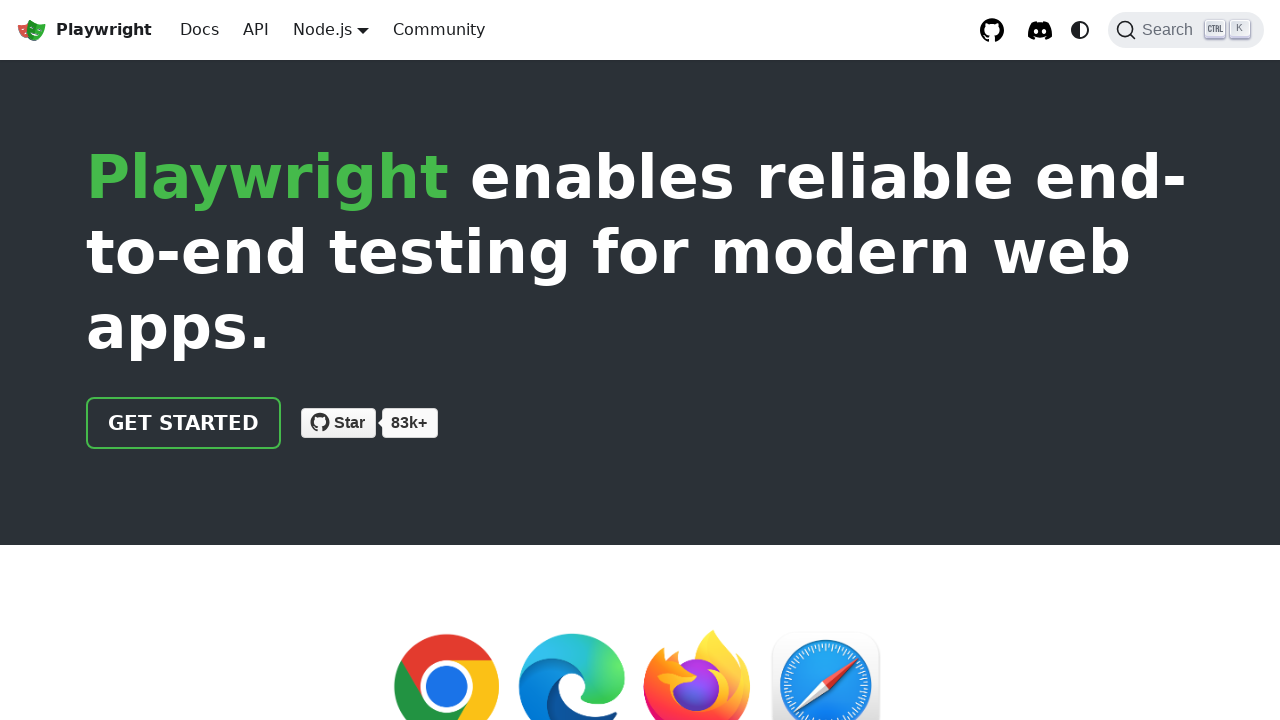

Verified 'Get Started' link has href attribute '/docs/intro'
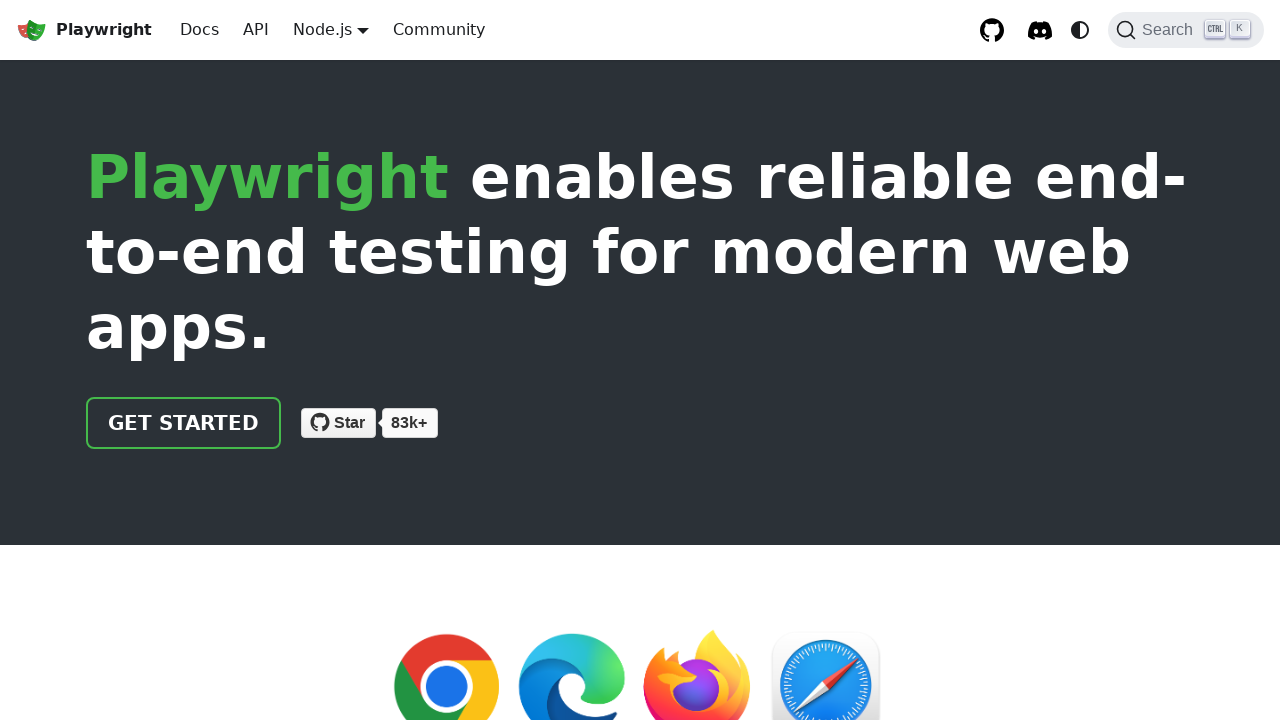

Clicked the 'Get Started' link at (184, 423) on internal:role=link[name="Get Started"i]
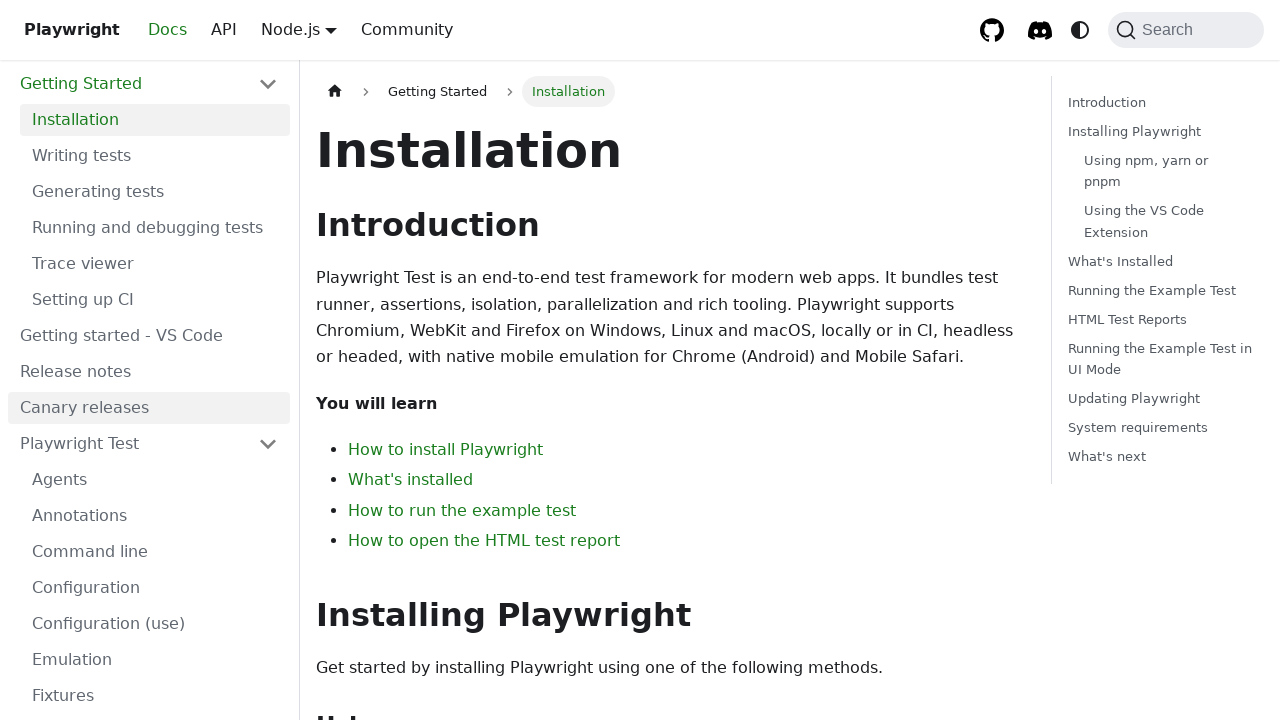

Navigated to intro page and verified URL contains 'intro'
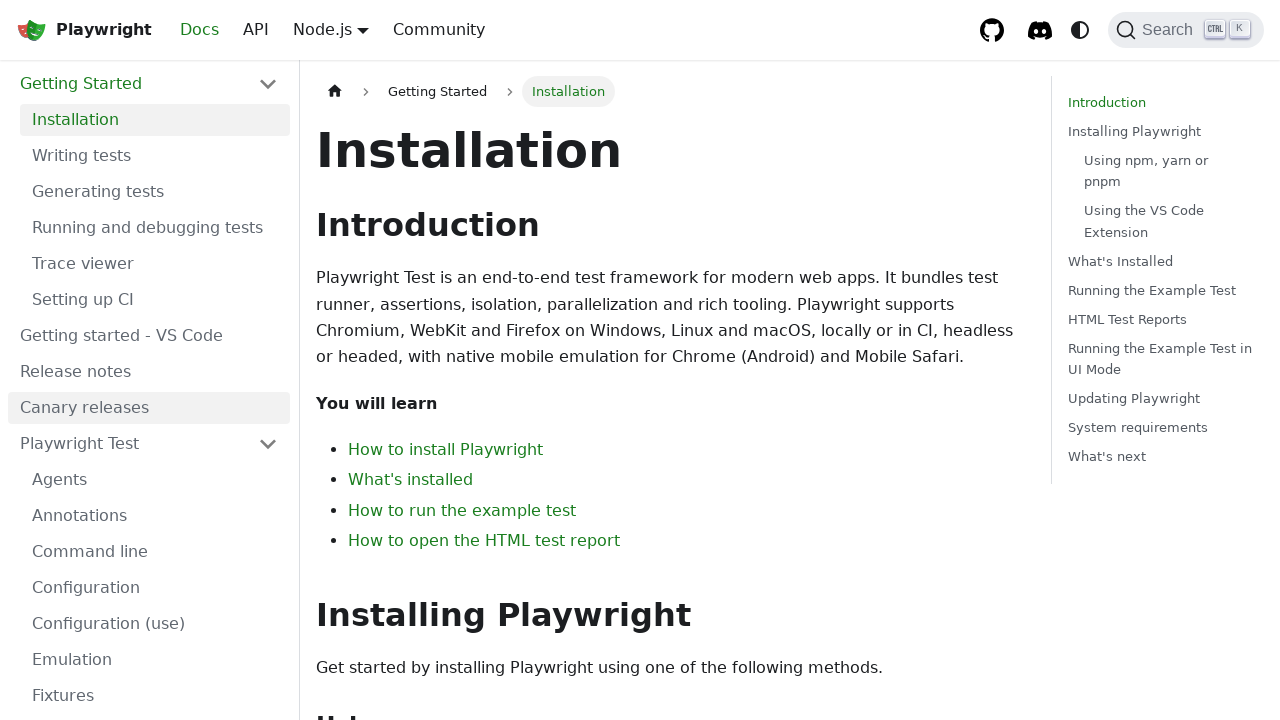

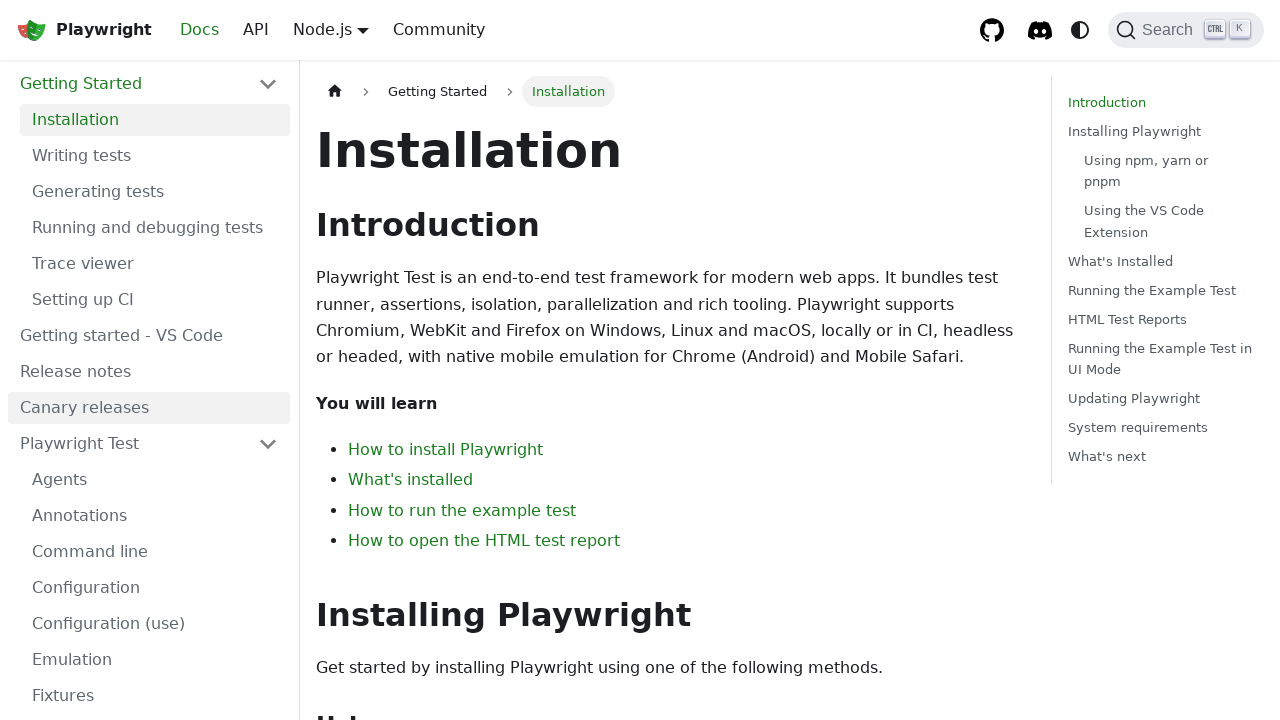